Tests text input functionality by entering text into a text box field and verifying the value

Starting URL: https://demoqa.com/text-box

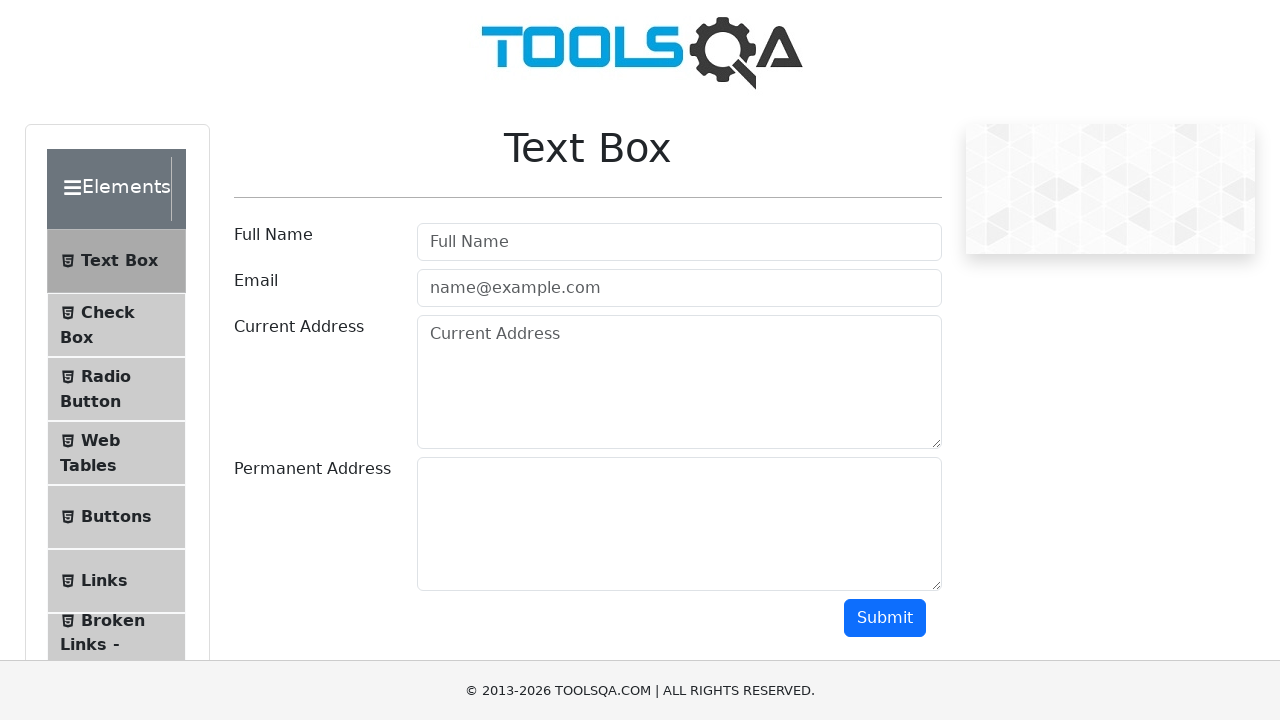

Entered 'Myname' into the username field on #userName
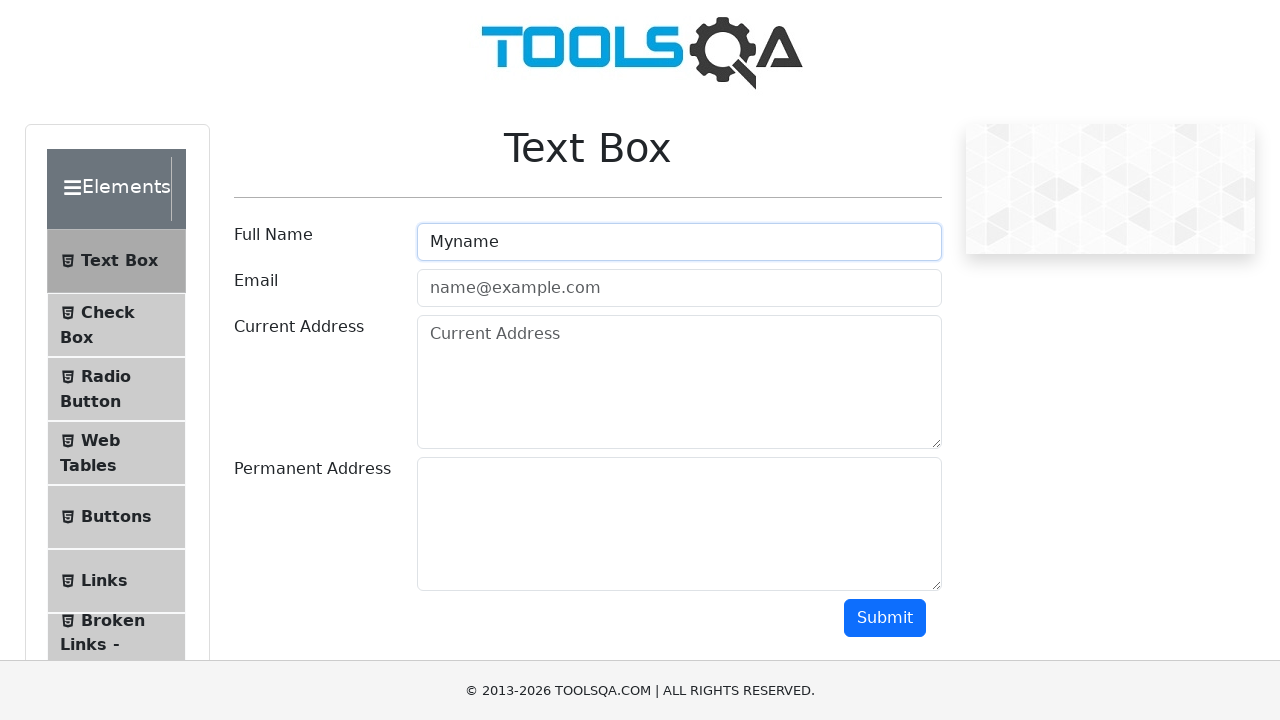

Verified that username field contains 'Myname'
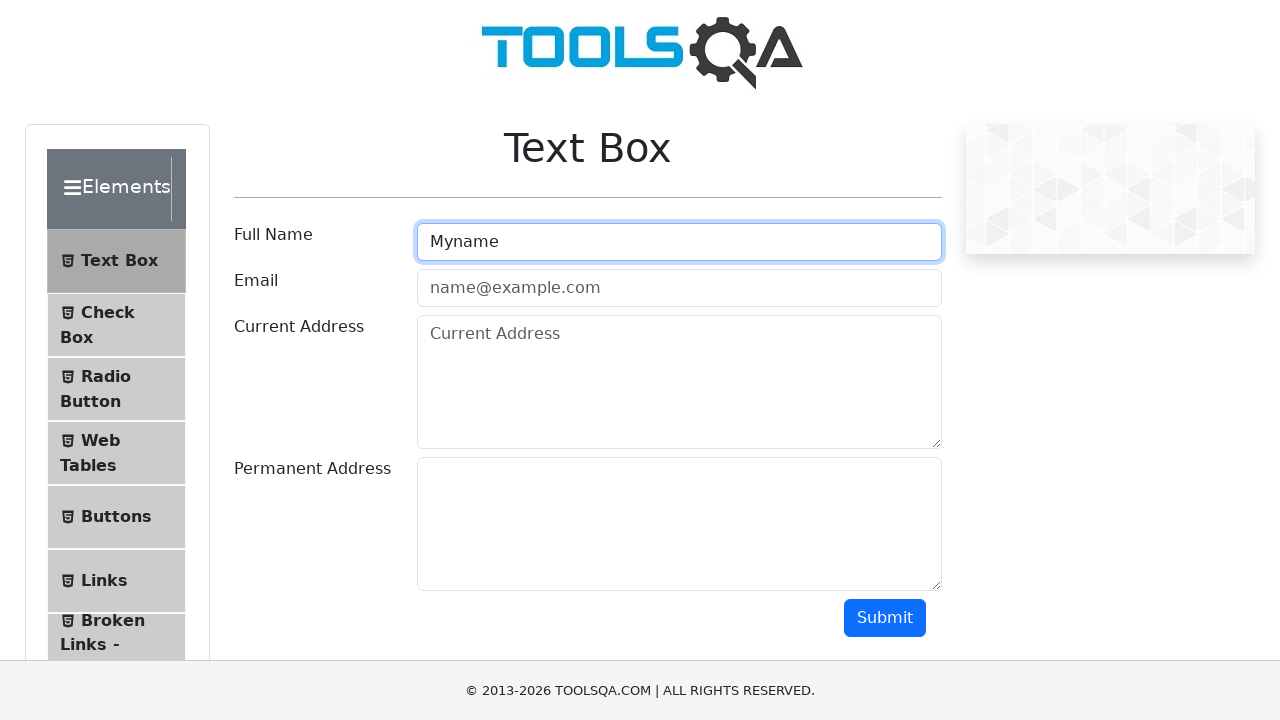

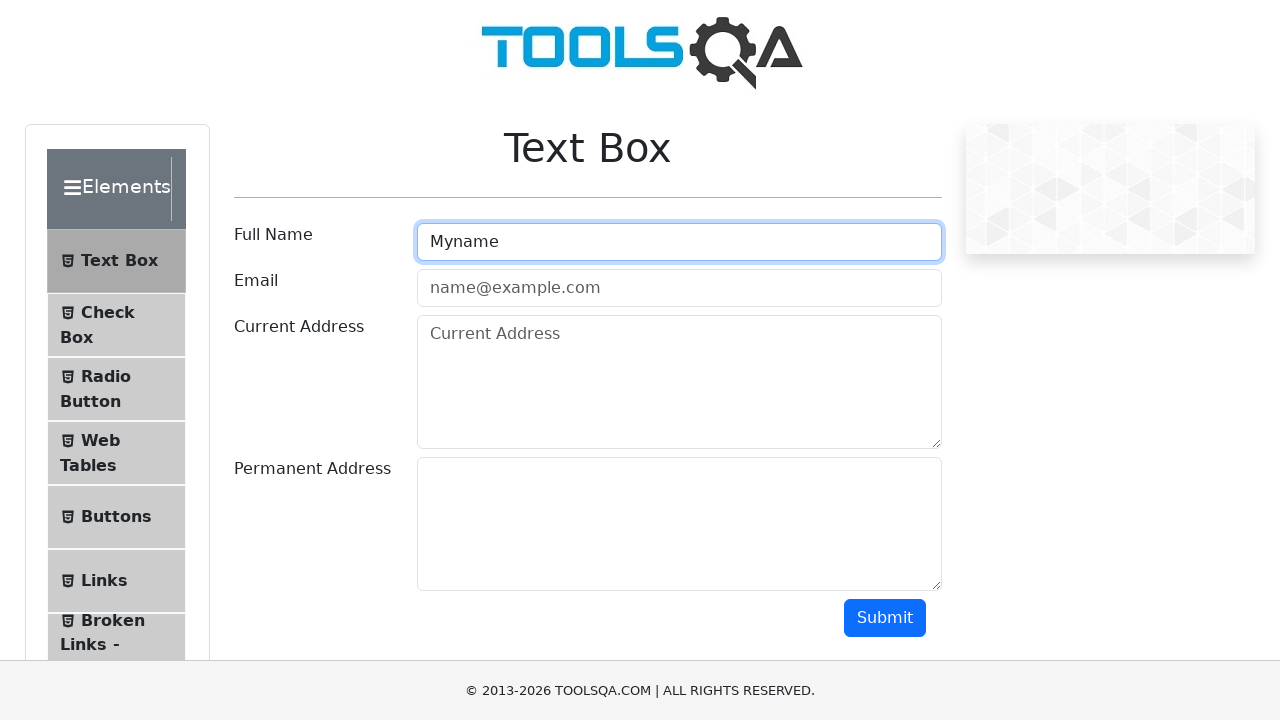